Tests prompt alert by entering text and both dismissing and accepting the prompt

Starting URL: https://automationfc.github.io/basic-form/index.html

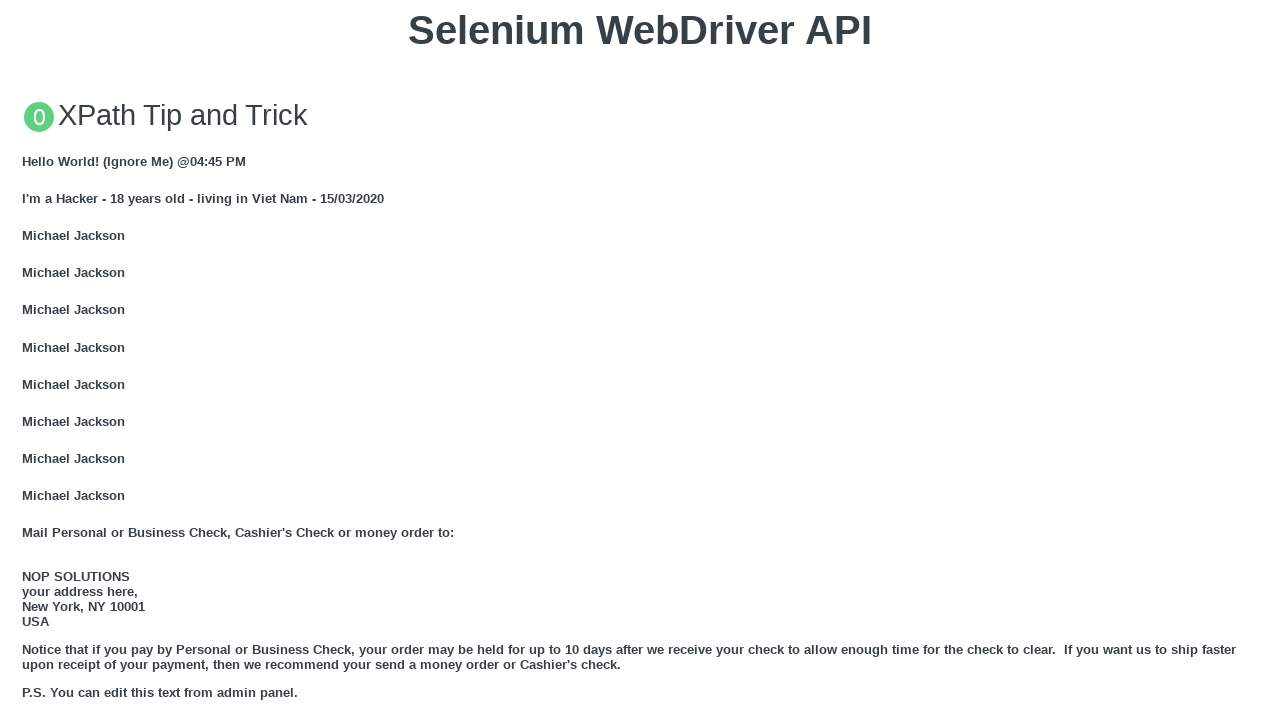

Clicked prompt button to trigger first prompt dialog at (640, 360) on xpath=//div[@class = 'example']//button[@onclick = 'jsPrompt()']
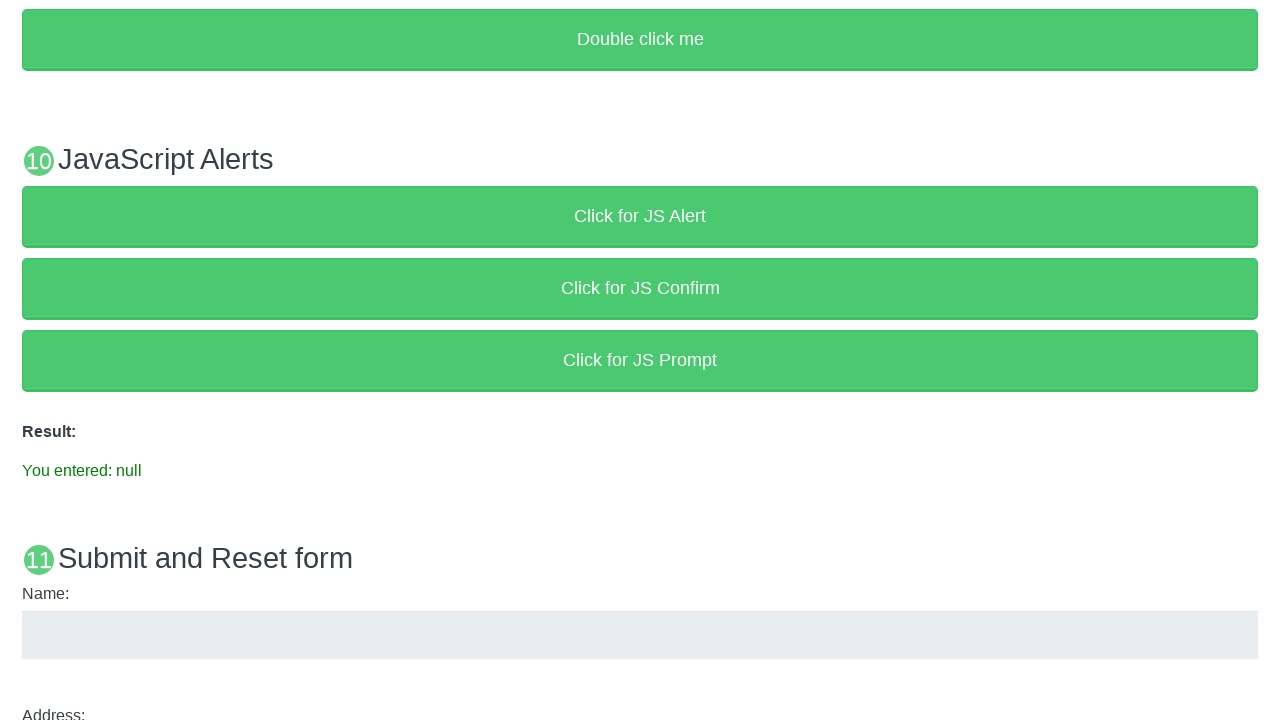

Set up dialog handler to dismiss prompt without input
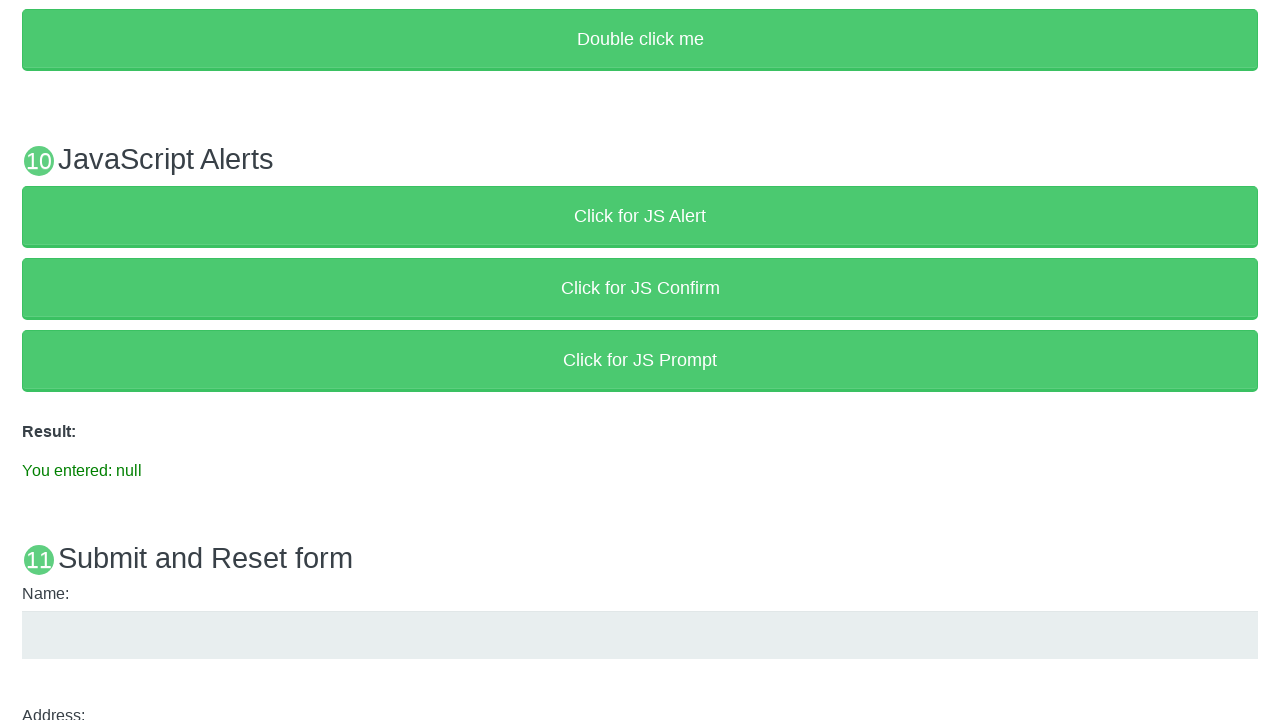

Waited for result text to appear after dismissing prompt
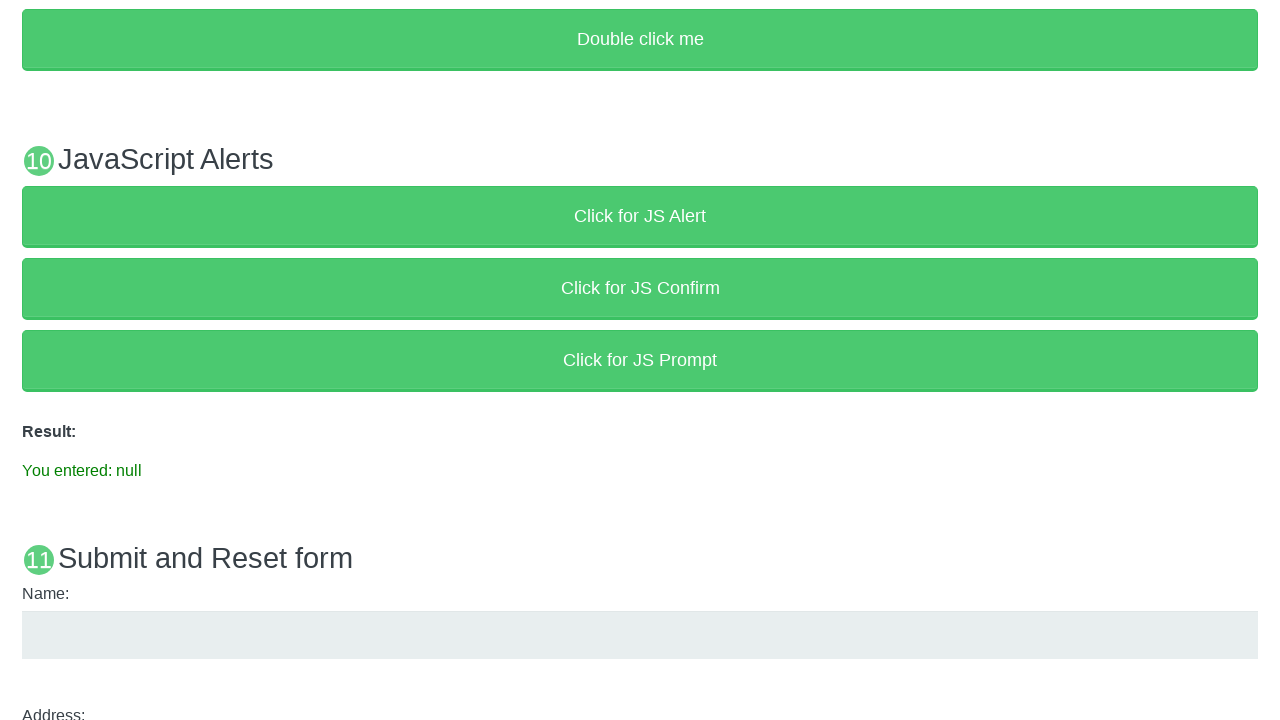

Clicked prompt button to trigger second prompt dialog at (640, 360) on xpath=//div[@class = 'example']//button[@onclick = 'jsPrompt()']
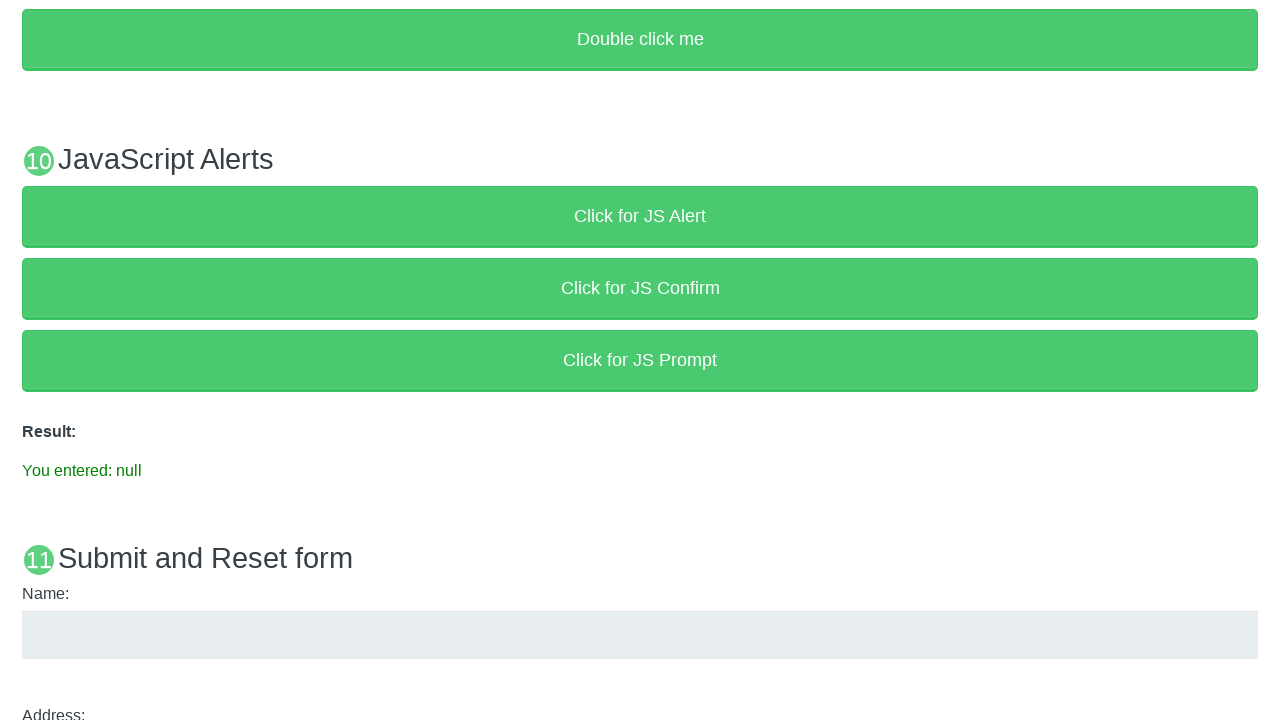

Set up dialog handler to accept prompt with text 'test input text'
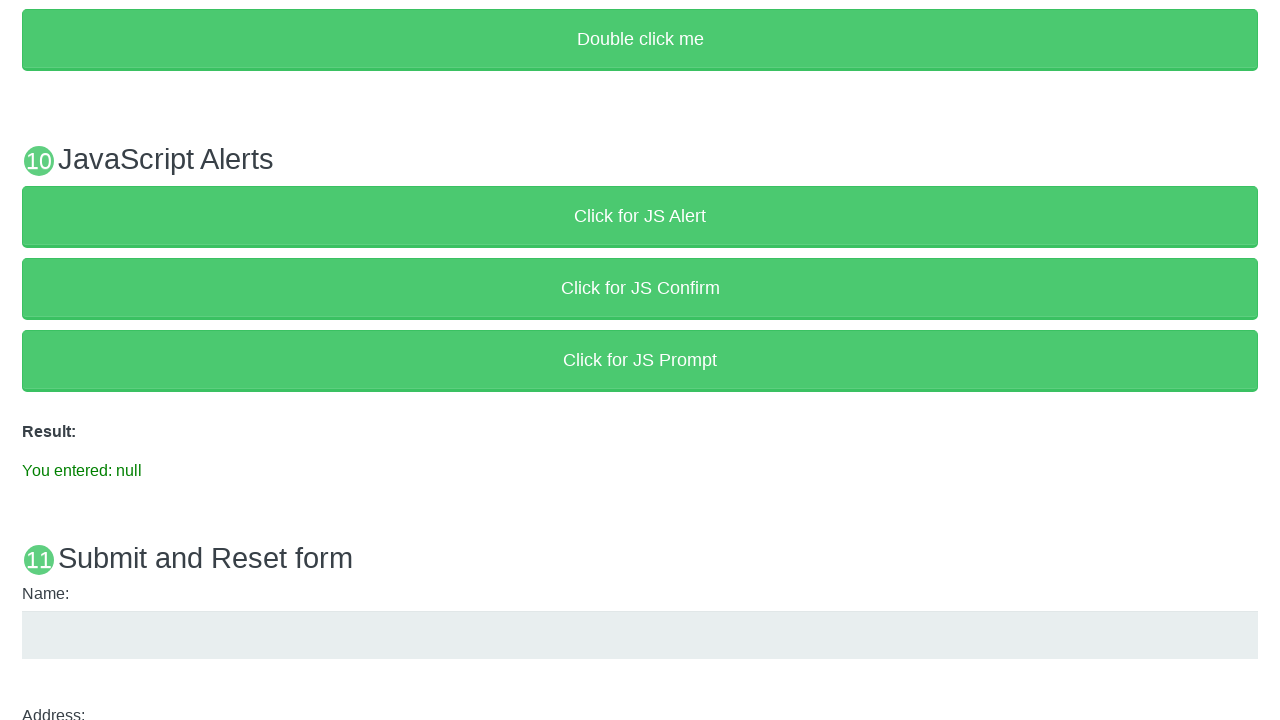

Waited for result text to appear after accepting prompt with input
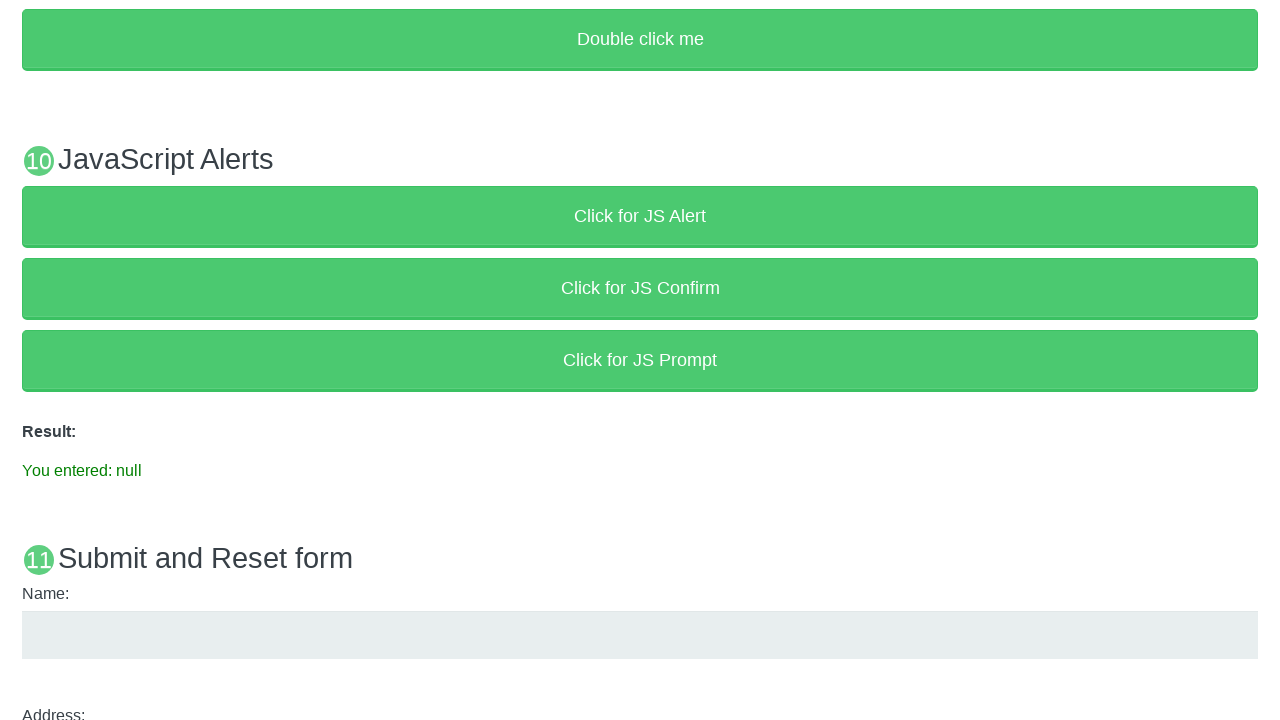

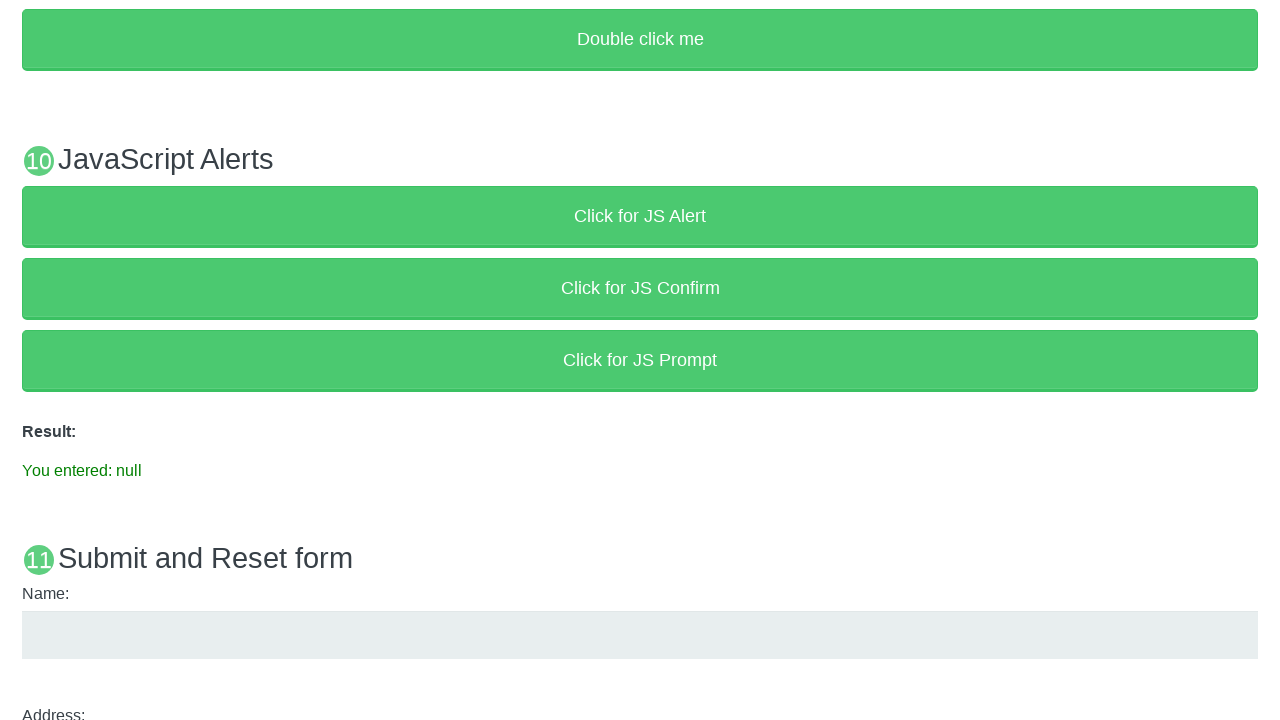